Navigates to the Teachable course homepage, clicks on the navbar, and then clicks the Practice link to navigate to the practice page.

Starting URL: https://letskodeit.teachable.com/

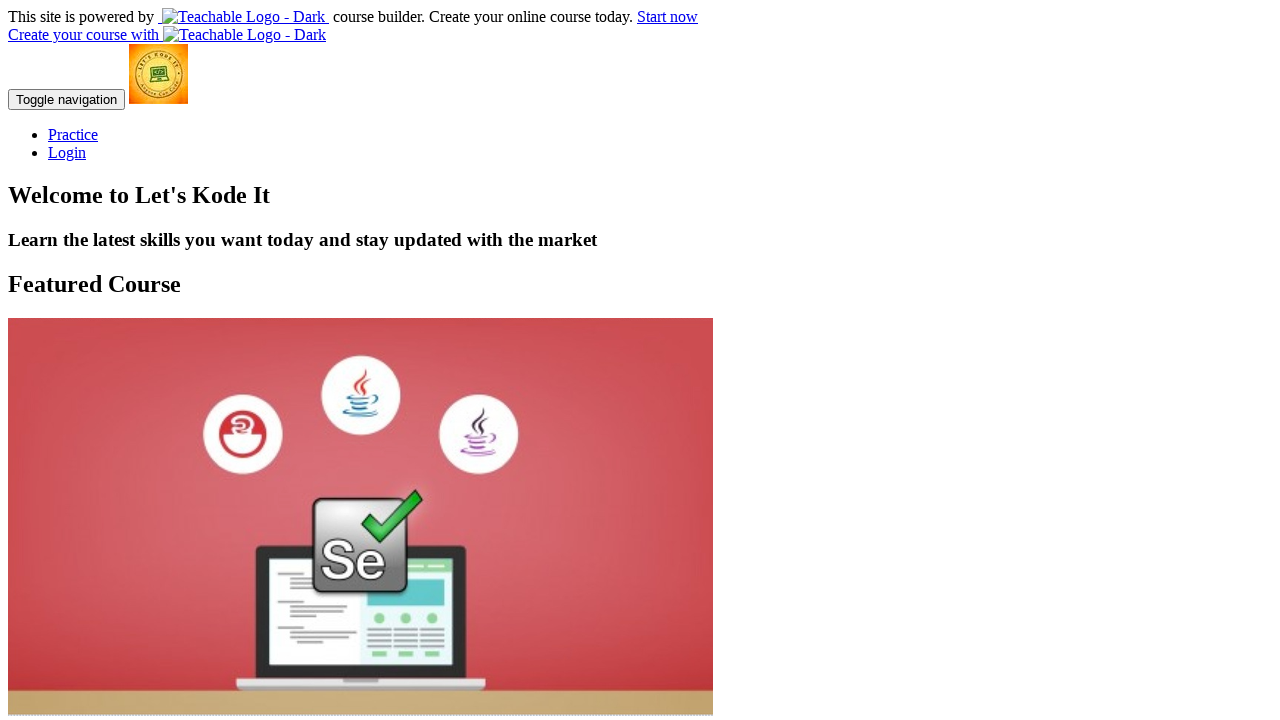

Navigated to Teachable course homepage
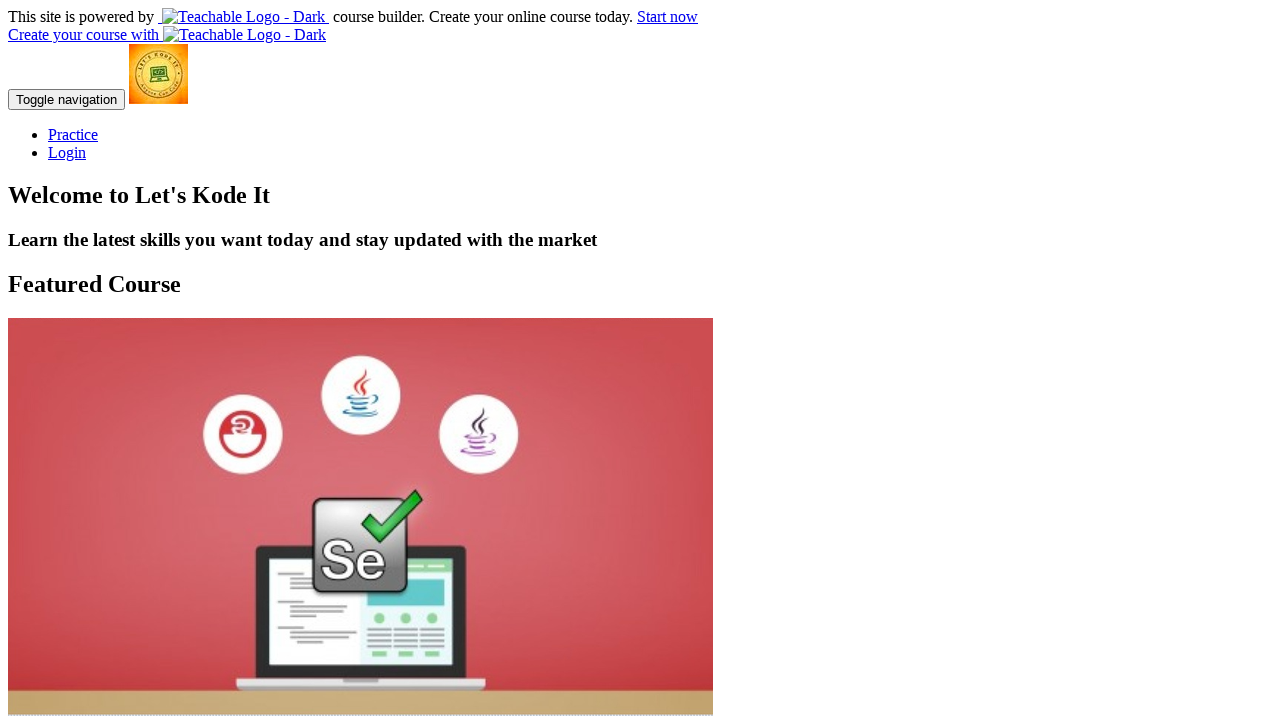

Clicked on navbar at (640, 103) on #navbar
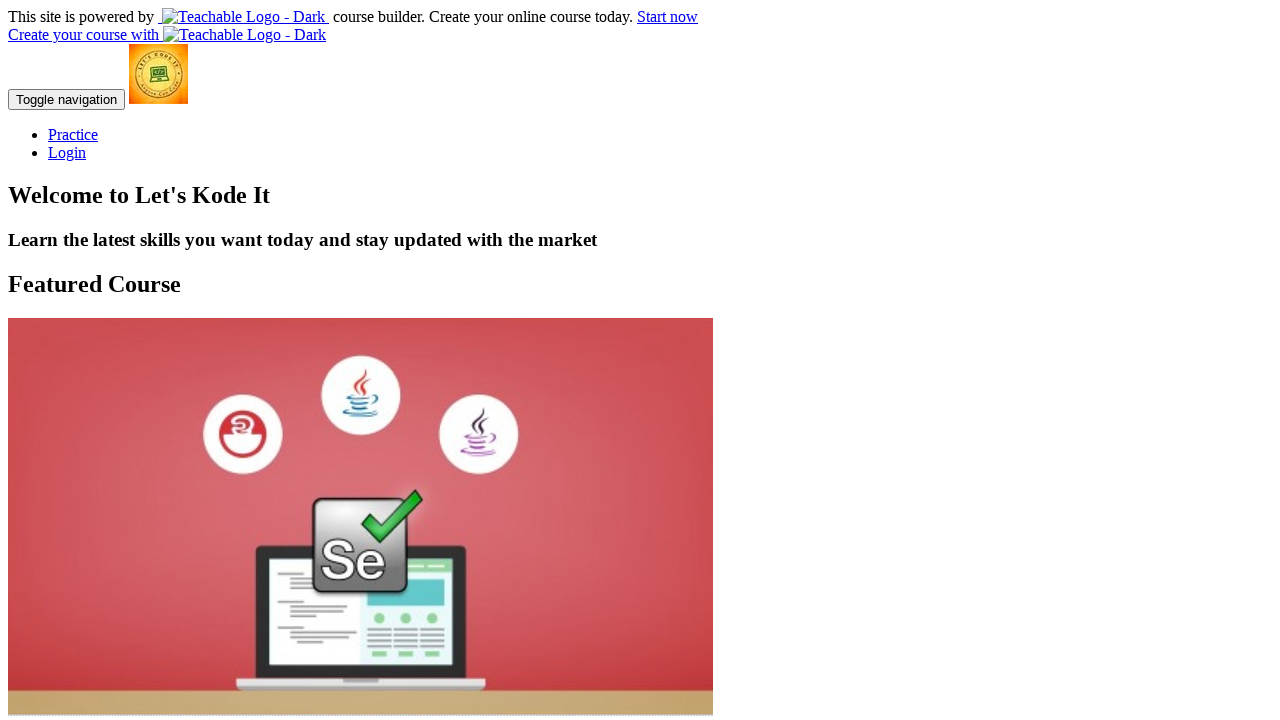

Clicked on Practice link at (73, 134) on a:has-text('Practice')
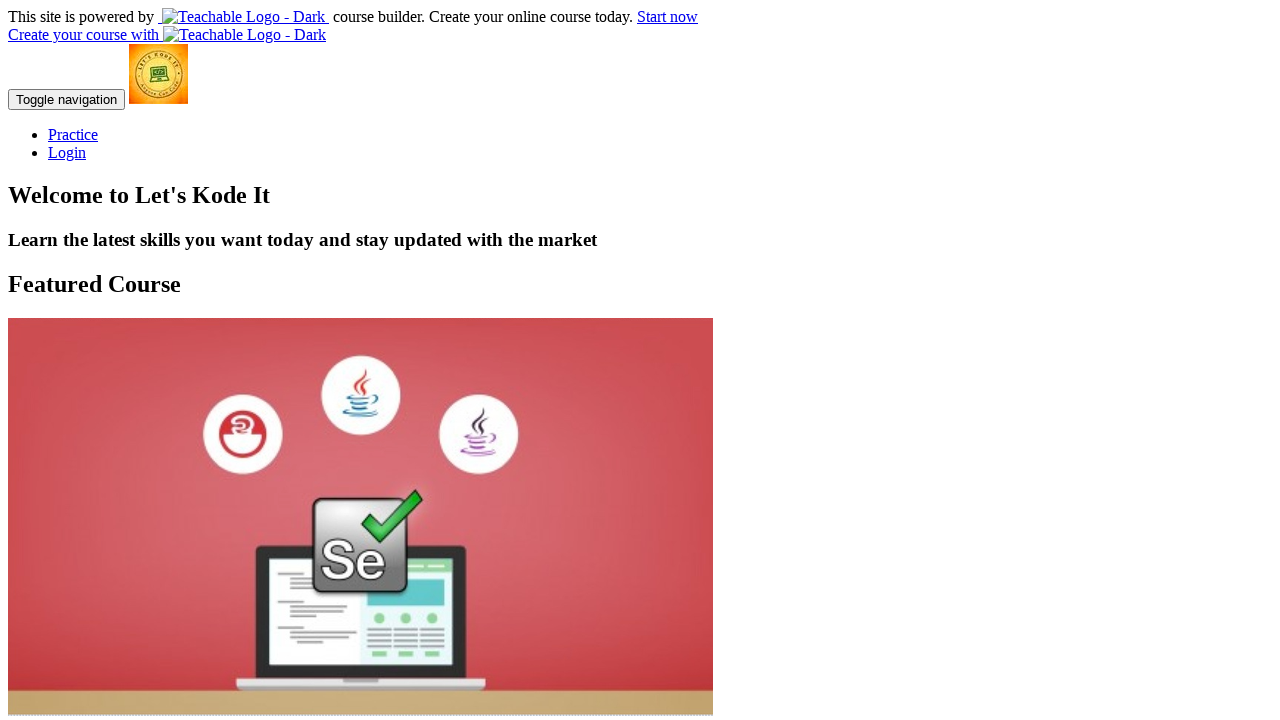

Navigation to practice page completed
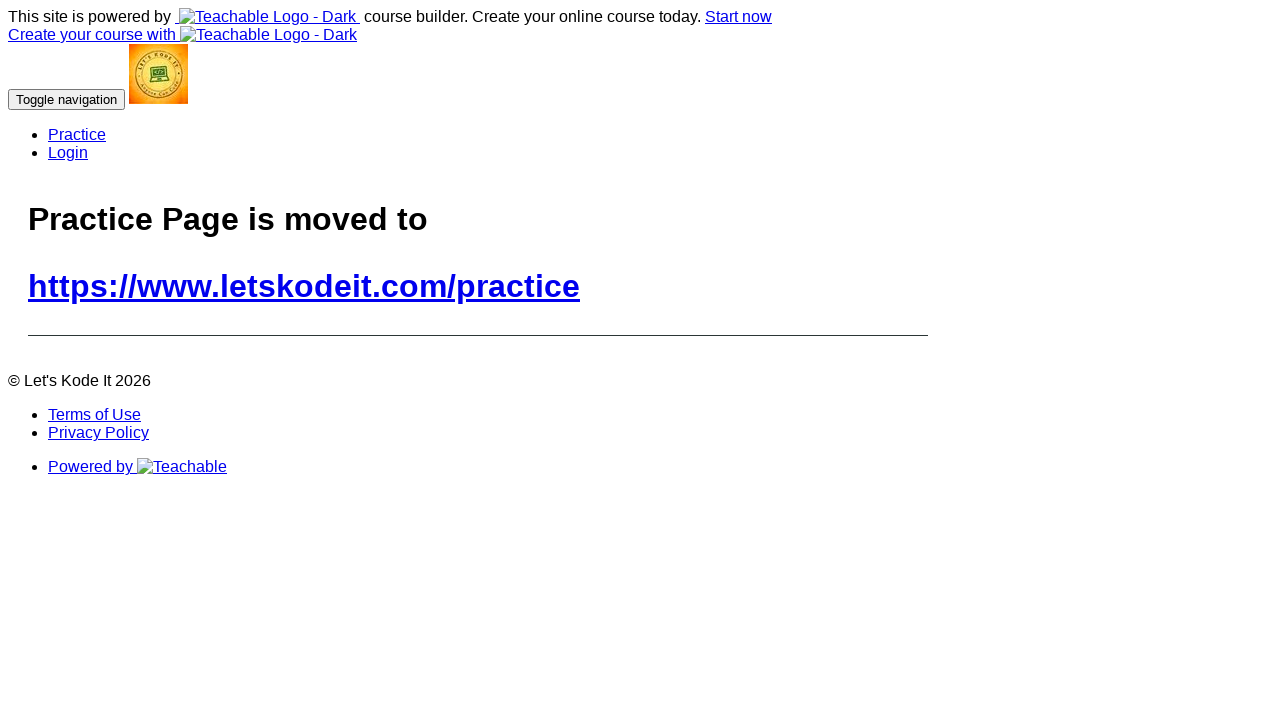

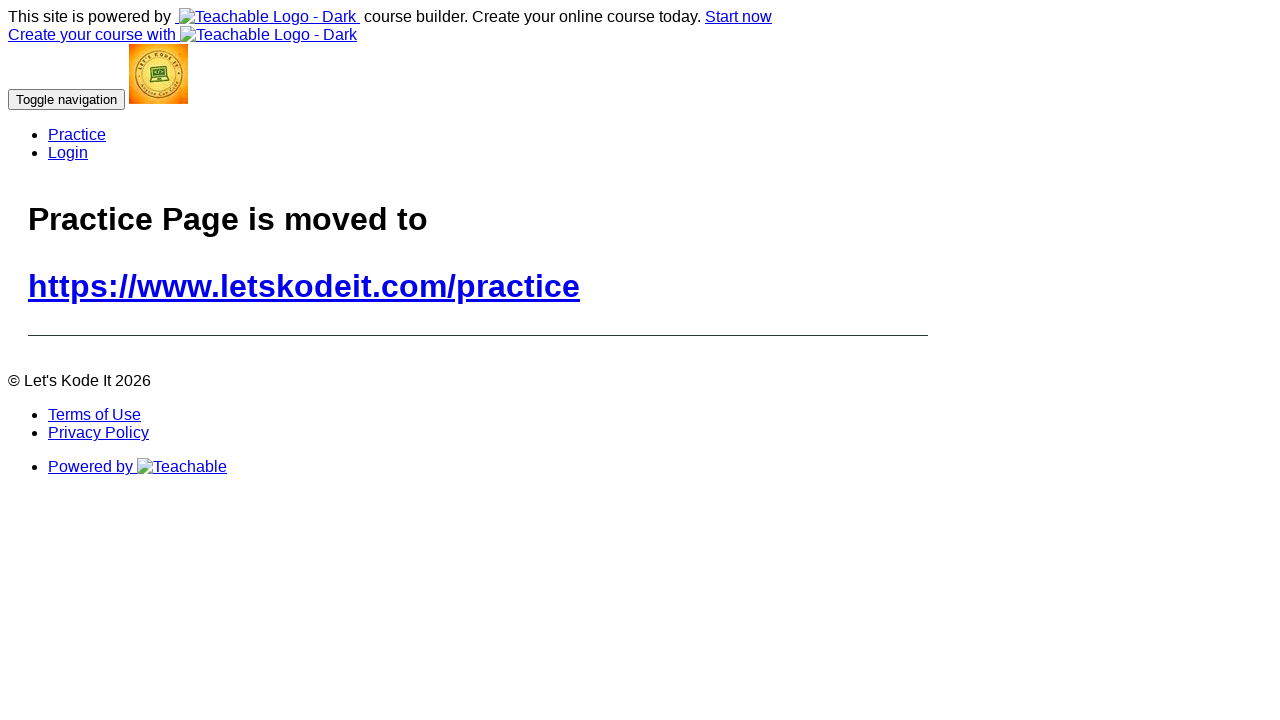